Tests navigation to the 301 status code page by clicking the 301 link.

Starting URL: https://the-internet.herokuapp.com/status_codes

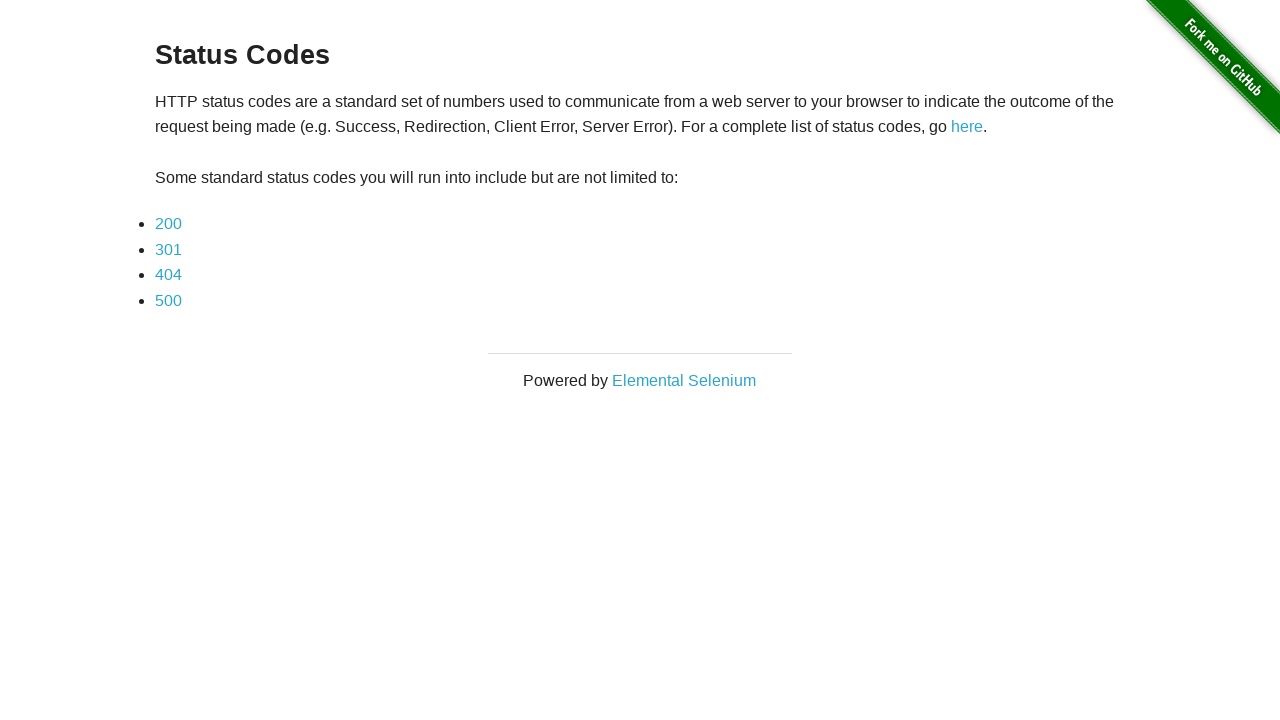

Clicked the 301 status code link at (168, 249) on xpath=//a[text()='301']
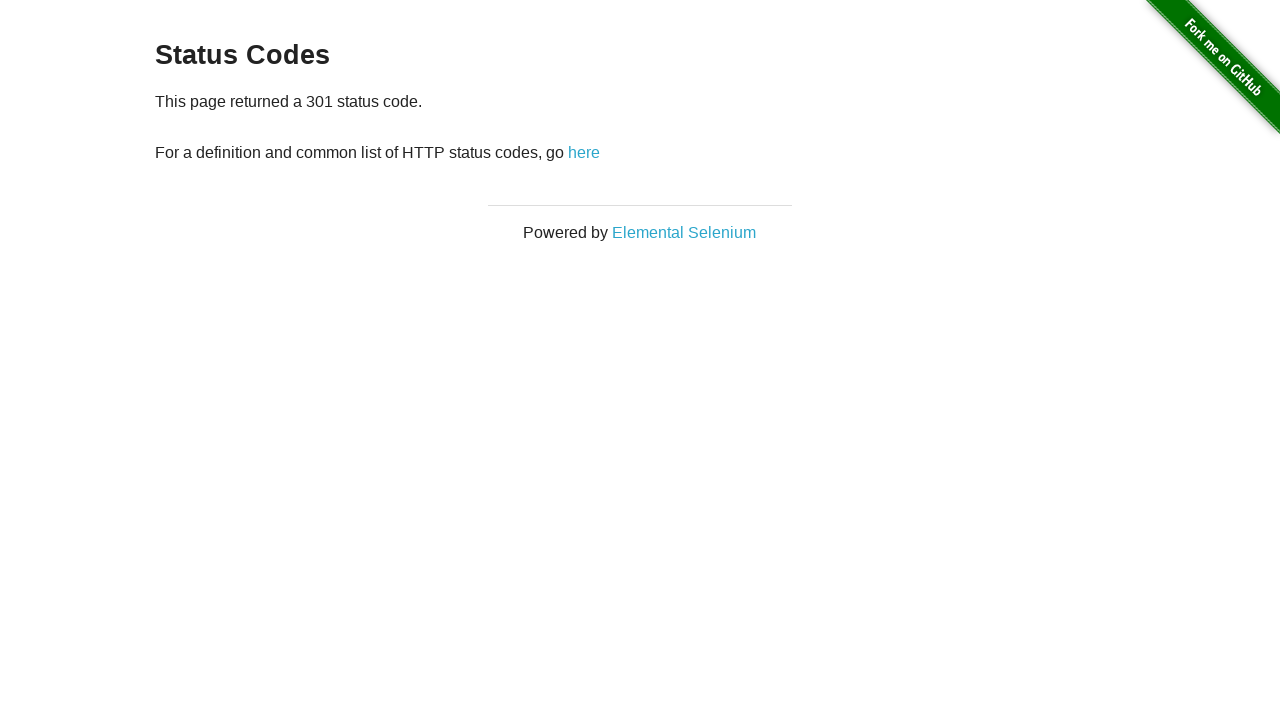

Waited for example div to load on 301 status code page
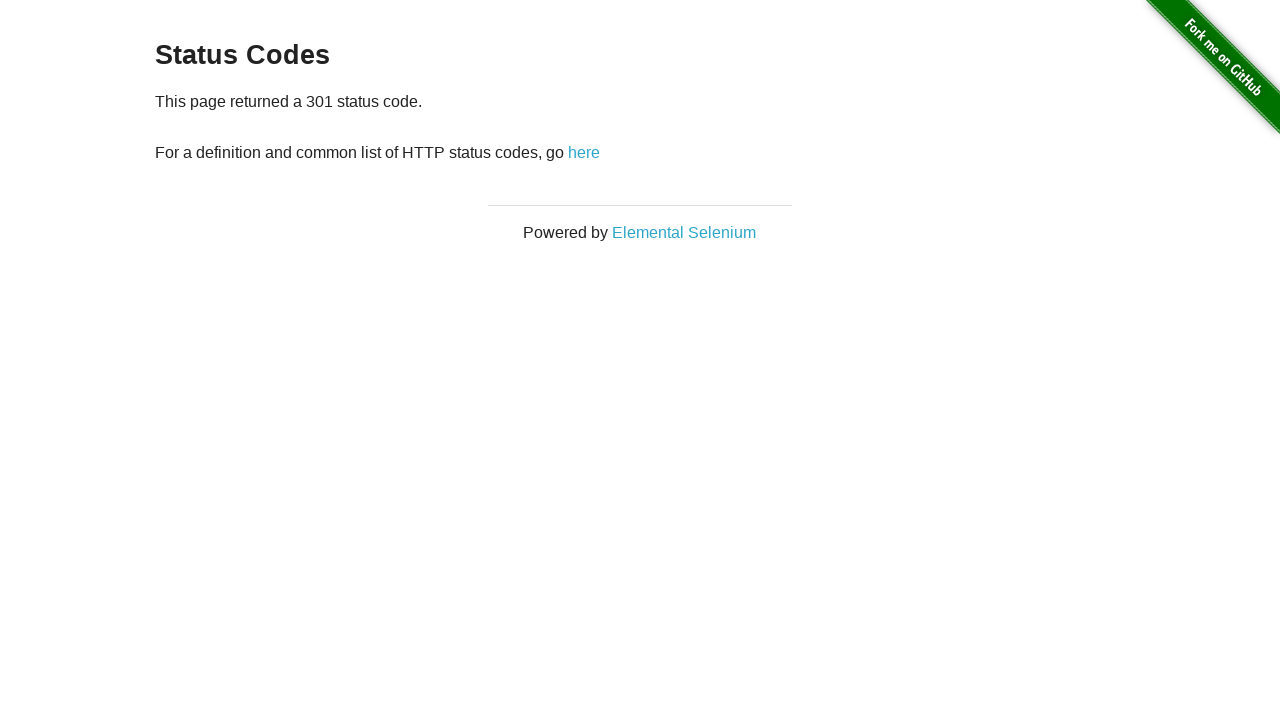

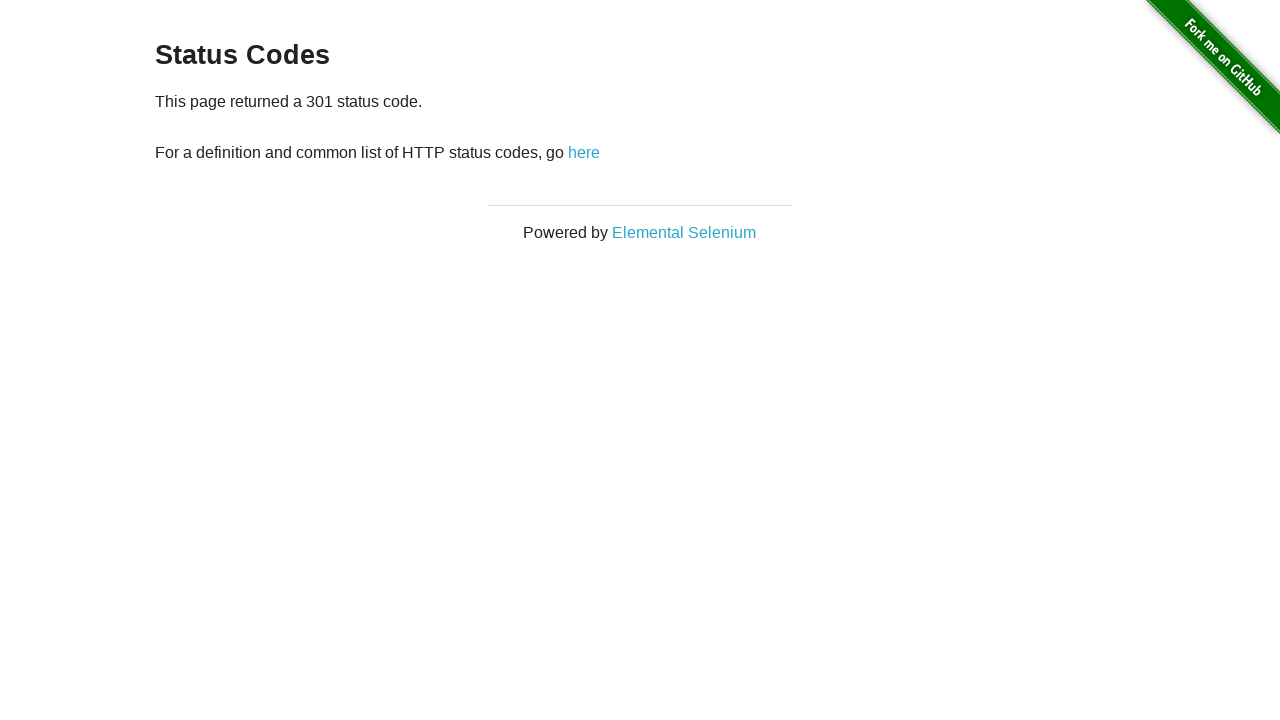